Tests the add/remove elements functionality by clicking the "Add Element" button 5 times and verifying that 5 "Delete" buttons are created on the page.

Starting URL: http://the-internet.herokuapp.com/add_remove_elements/

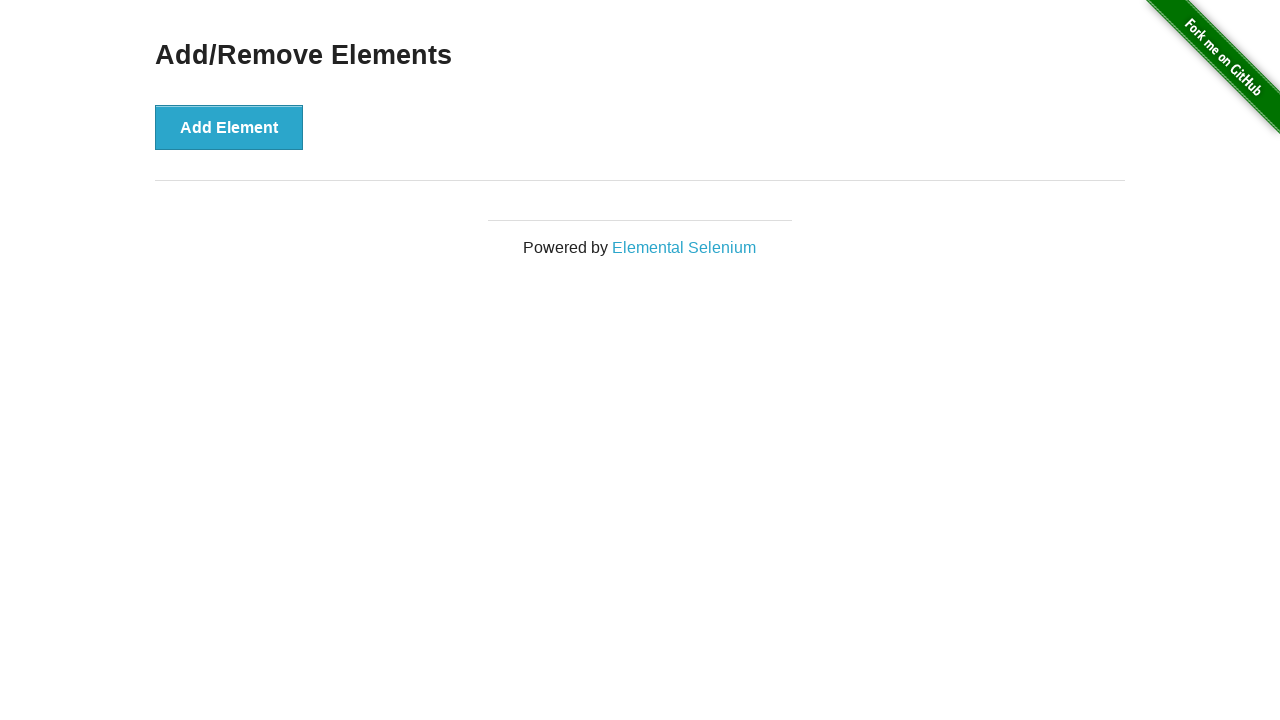

Clicked 'Add Element' button at (229, 127) on xpath=//button[text()="Add Element"]
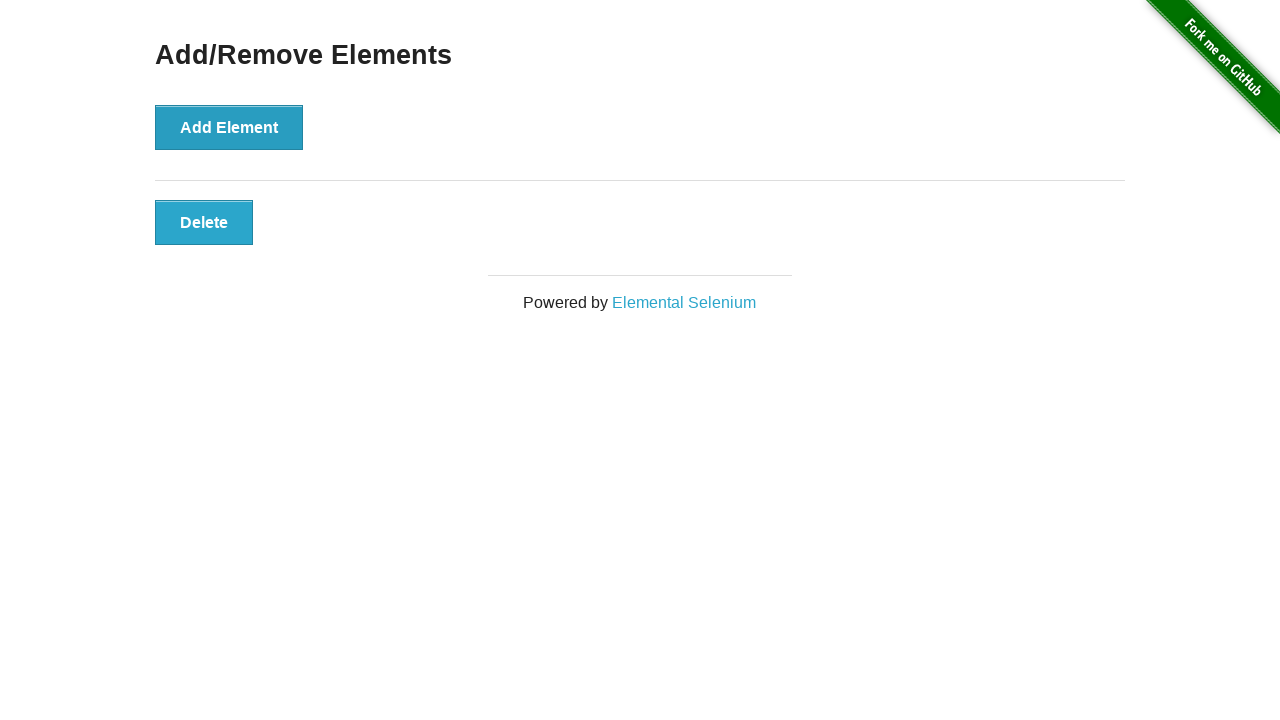

Waited 500ms after clicking Add Element
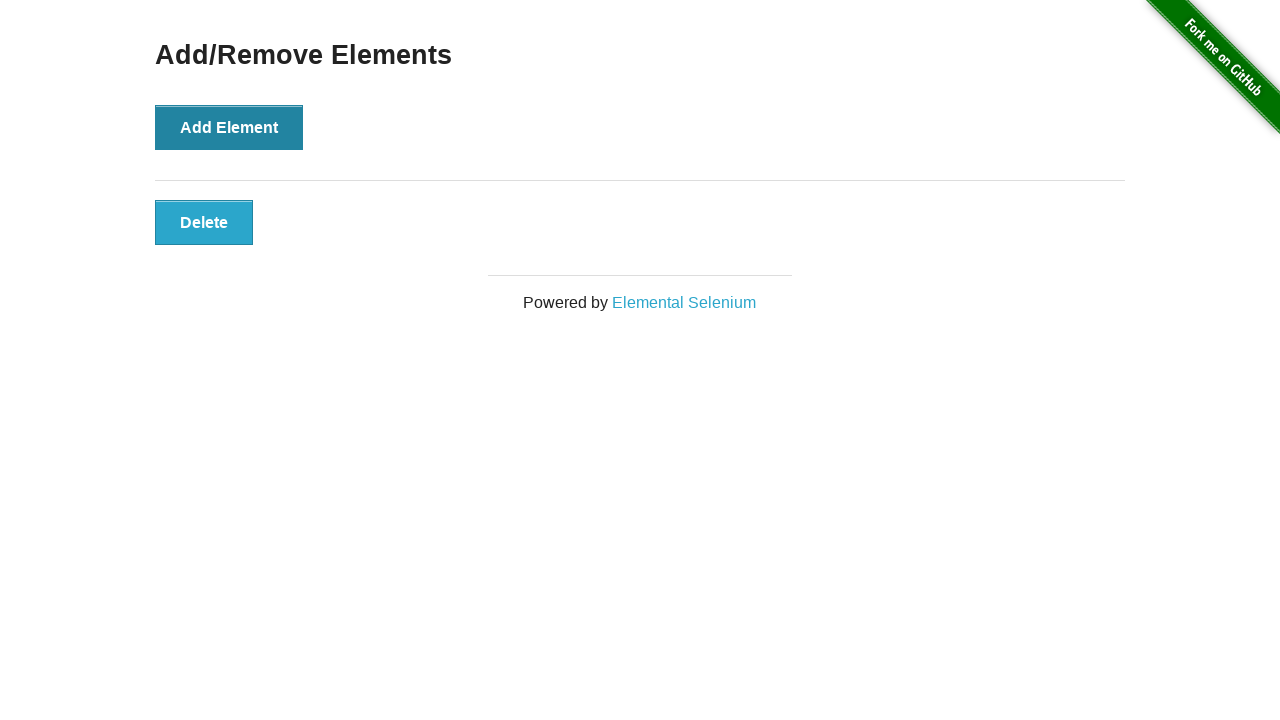

Clicked 'Add Element' button at (229, 127) on xpath=//button[text()="Add Element"]
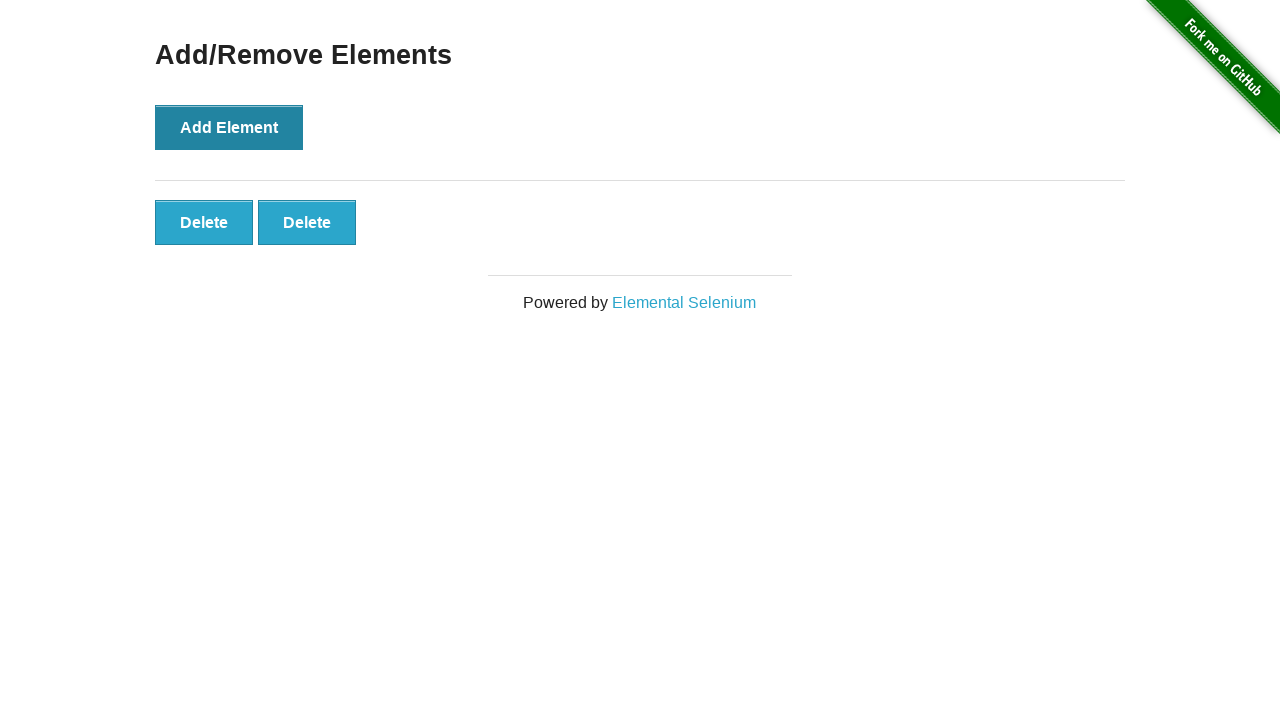

Waited 500ms after clicking Add Element
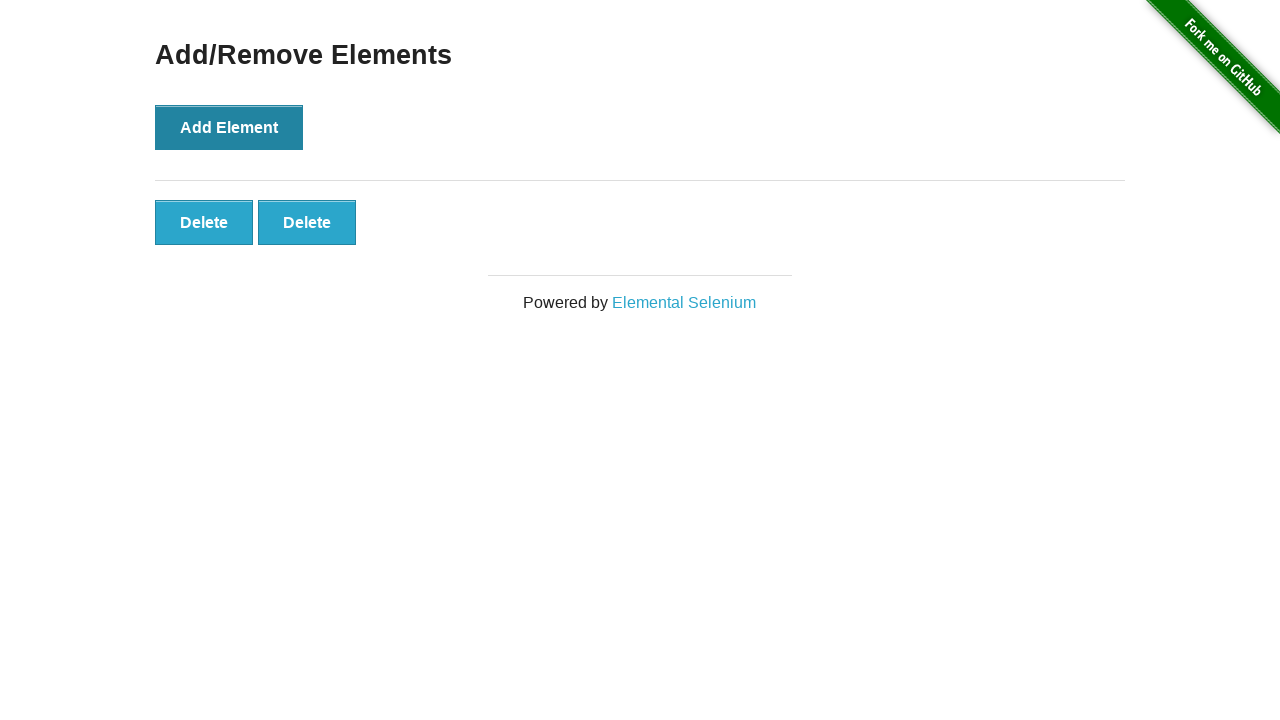

Clicked 'Add Element' button at (229, 127) on xpath=//button[text()="Add Element"]
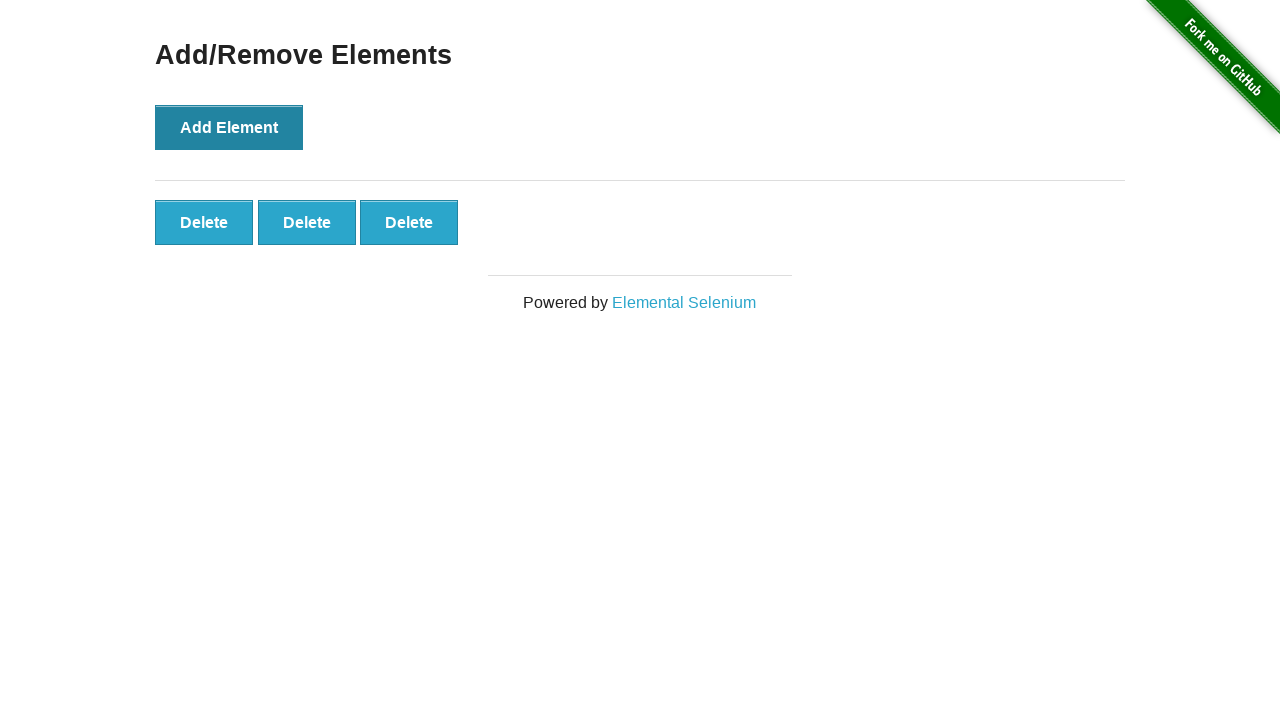

Waited 500ms after clicking Add Element
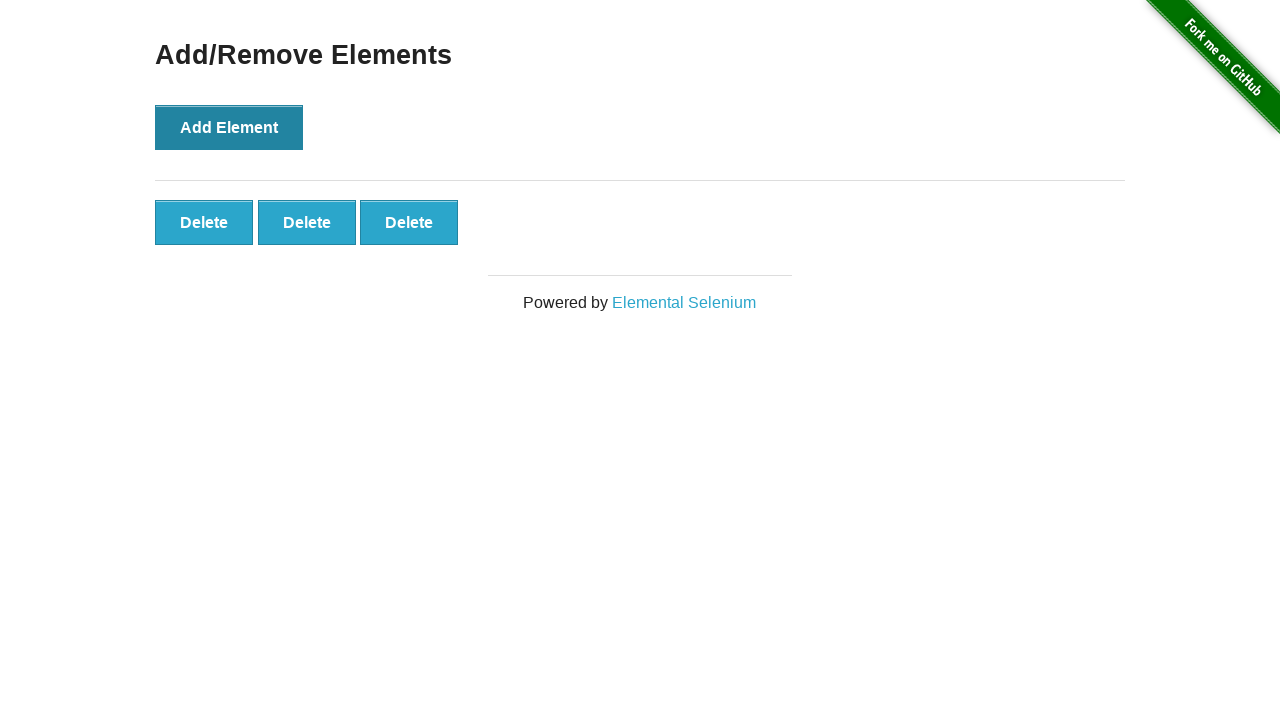

Clicked 'Add Element' button at (229, 127) on xpath=//button[text()="Add Element"]
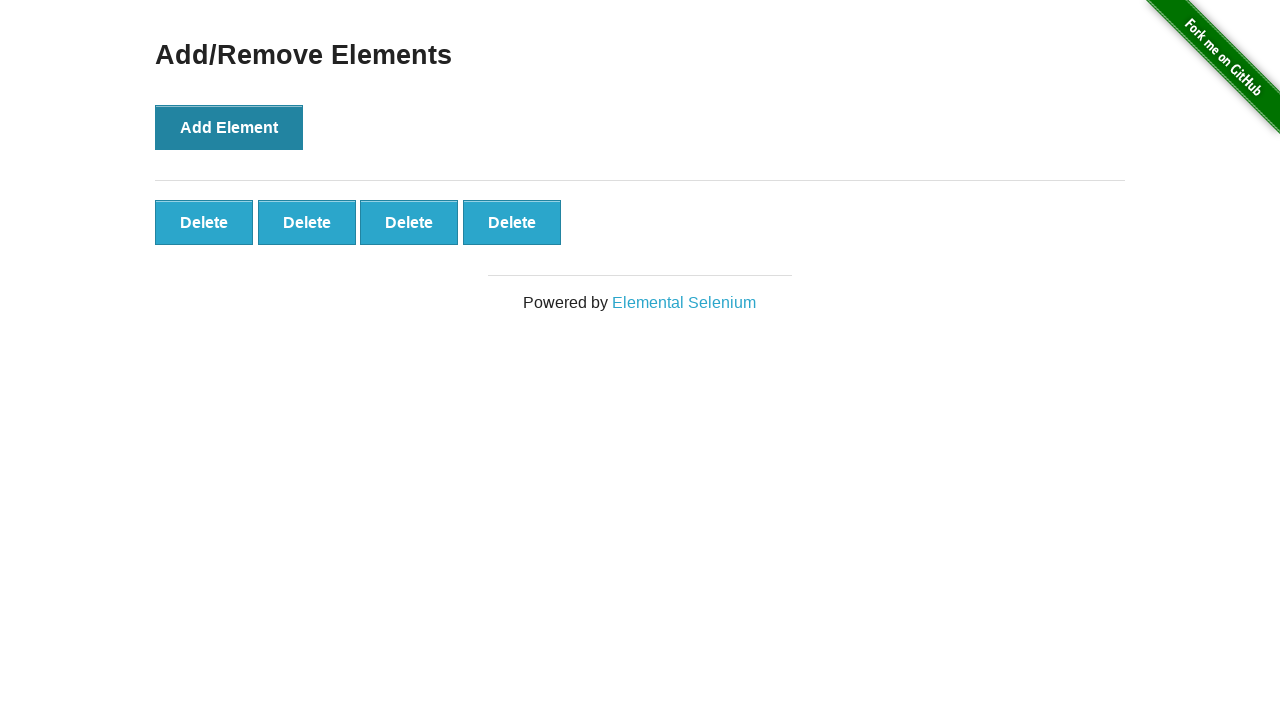

Waited 500ms after clicking Add Element
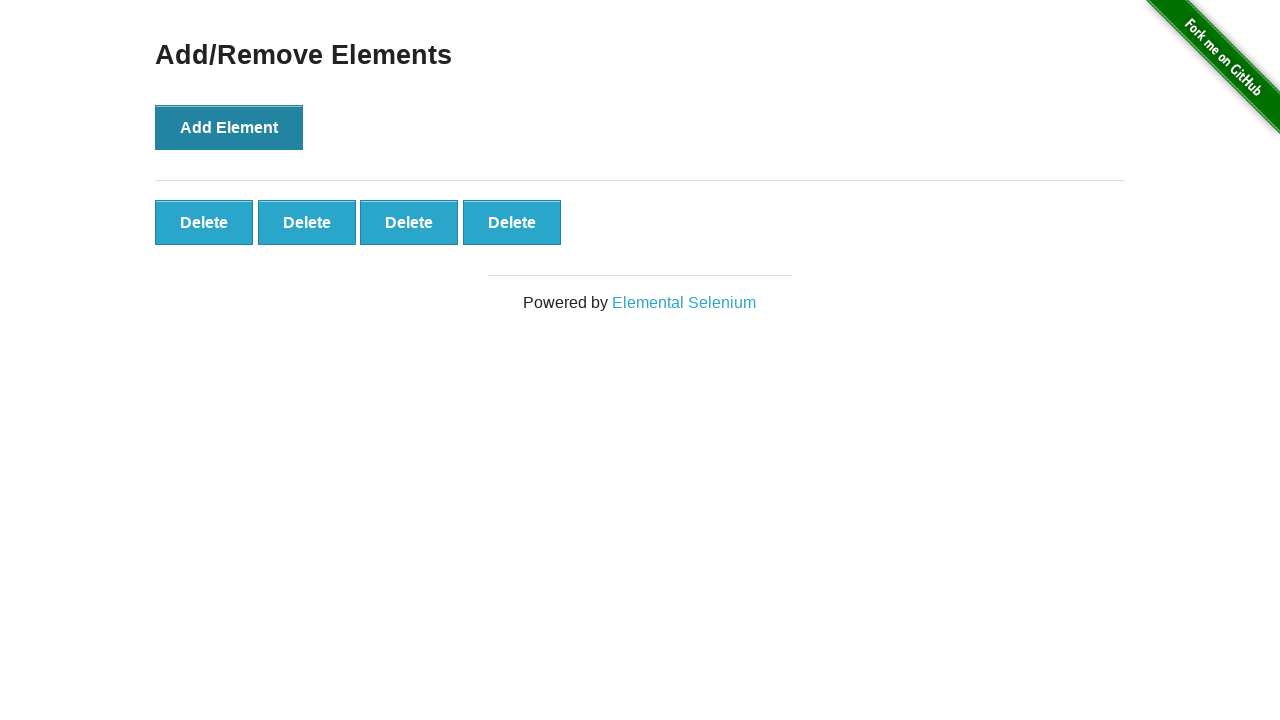

Clicked 'Add Element' button at (229, 127) on xpath=//button[text()="Add Element"]
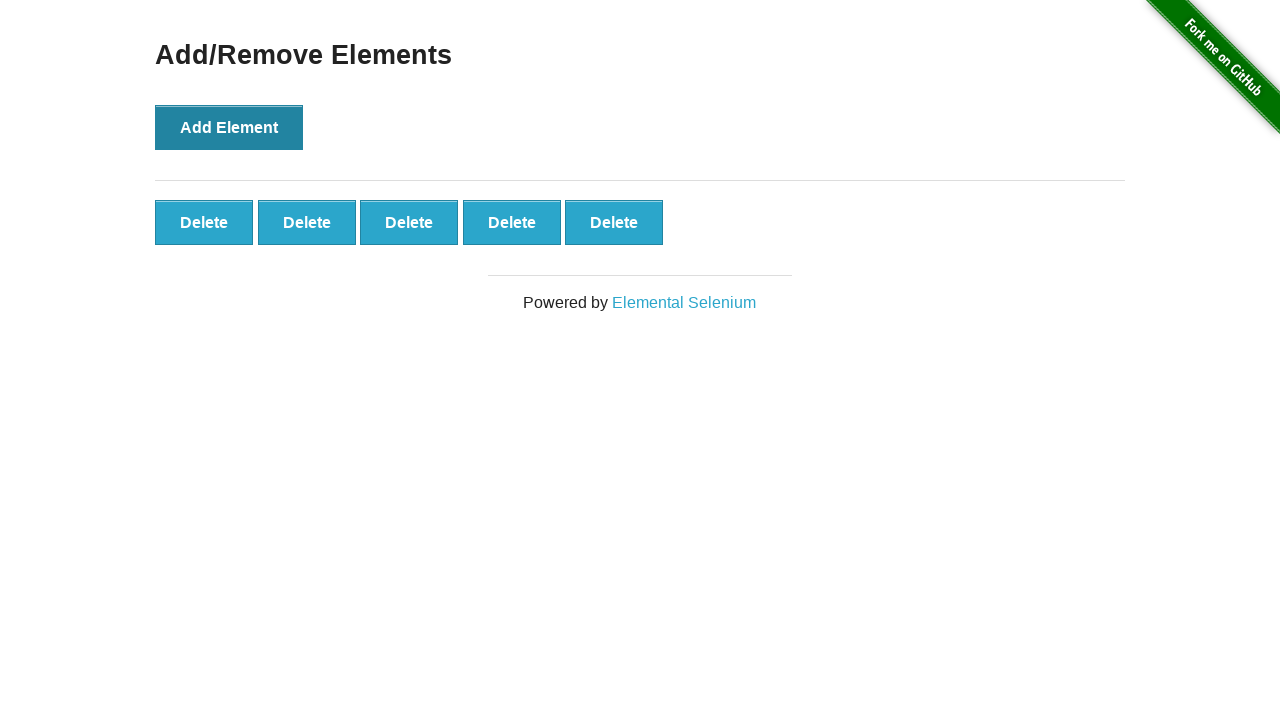

Waited 500ms after clicking Add Element
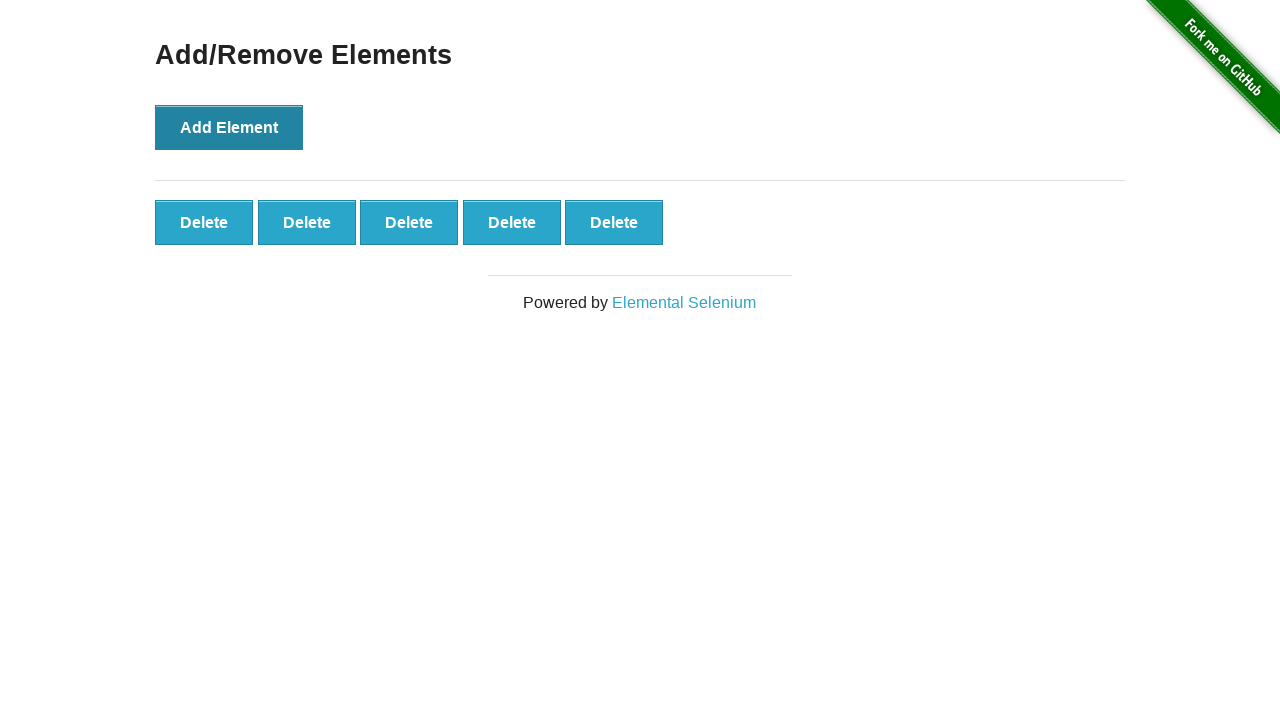

Delete buttons appeared on page
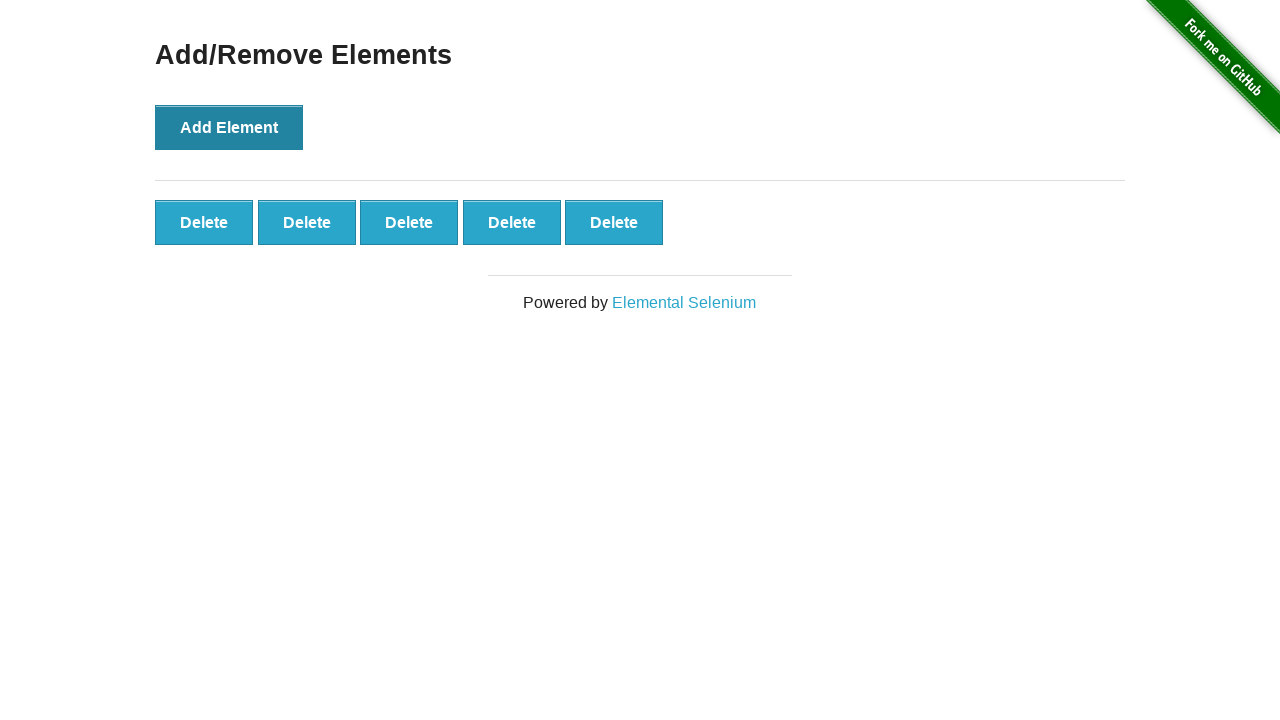

Located all Delete buttons on page
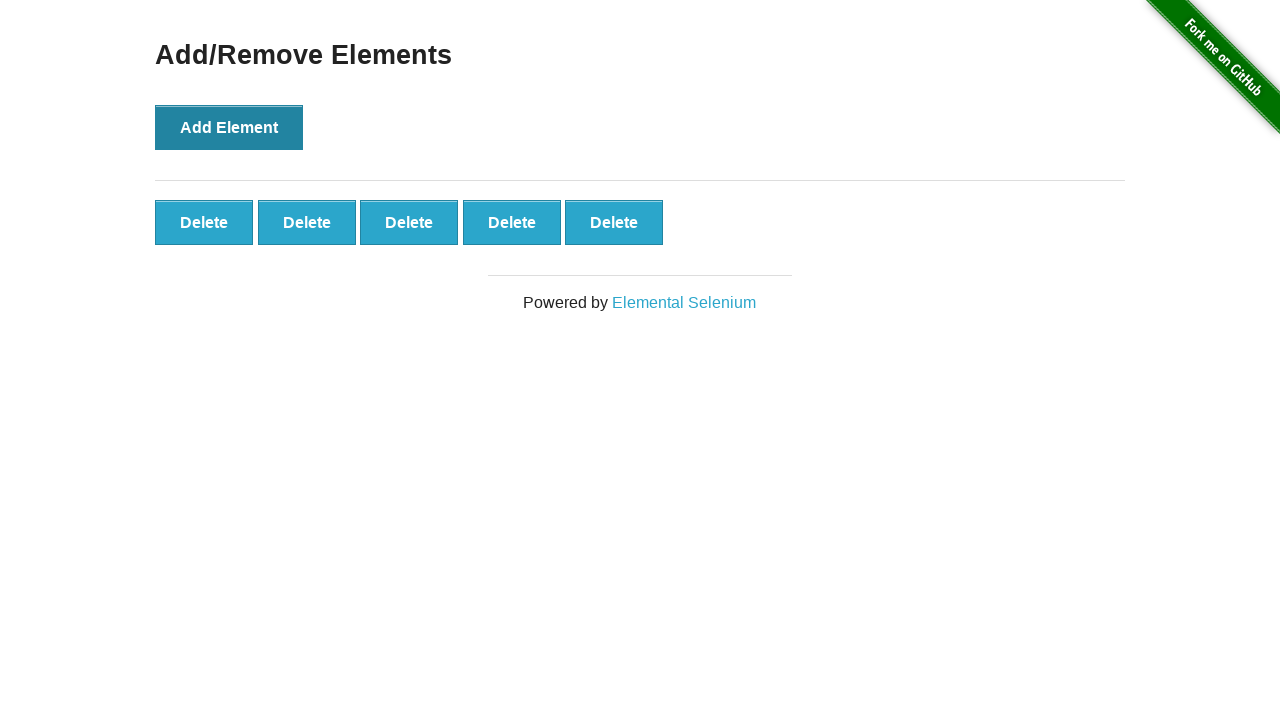

Verified that exactly 5 Delete buttons were created
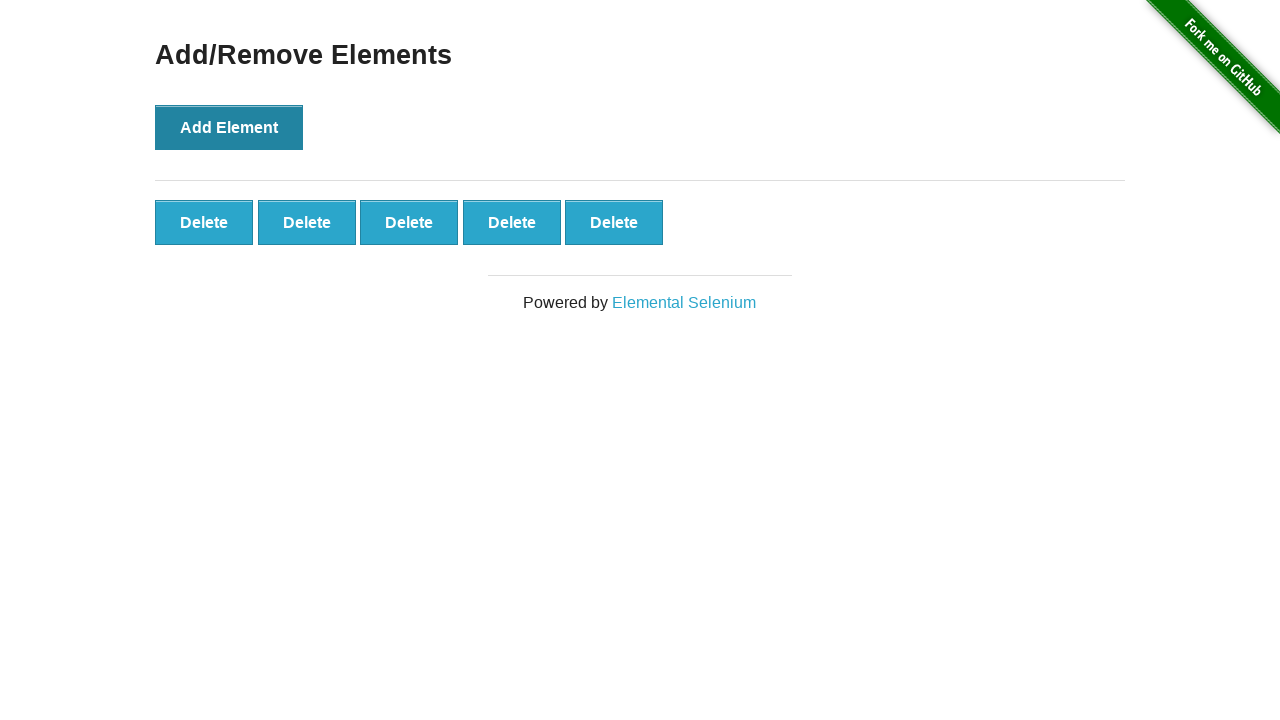

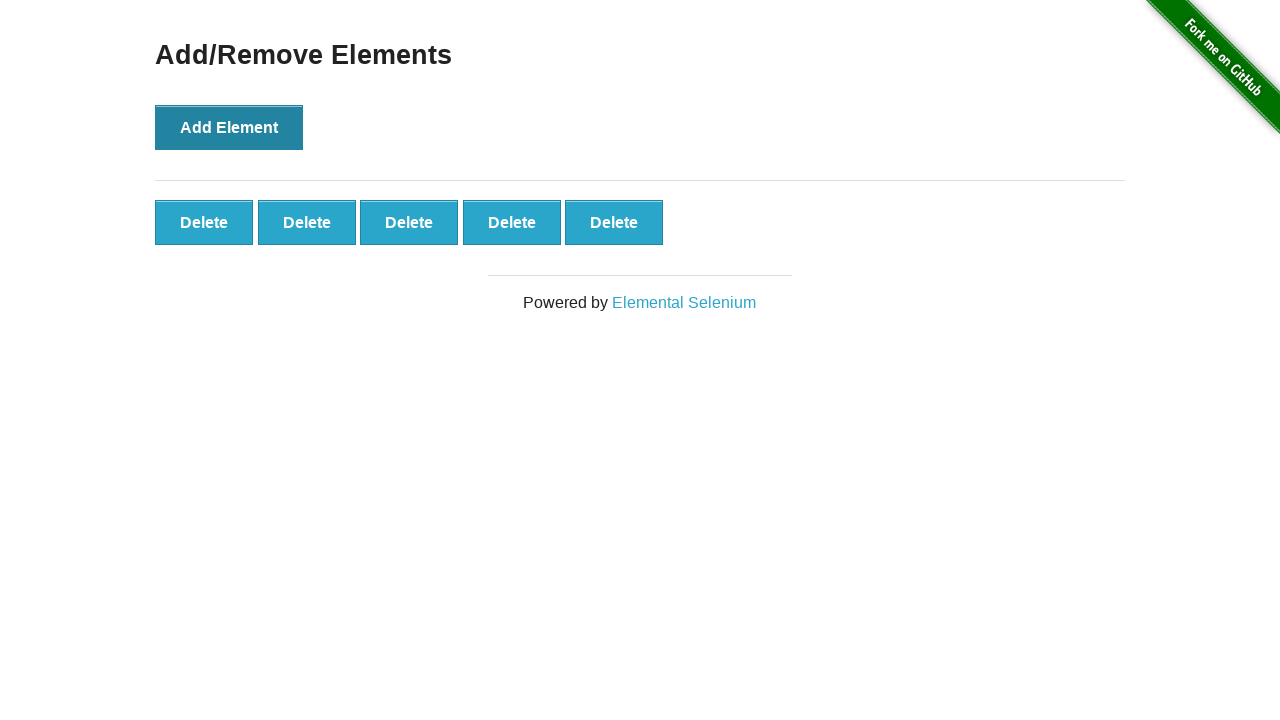